Tests that other controls are hidden when editing a todo item.

Starting URL: https://demo.playwright.dev/todomvc

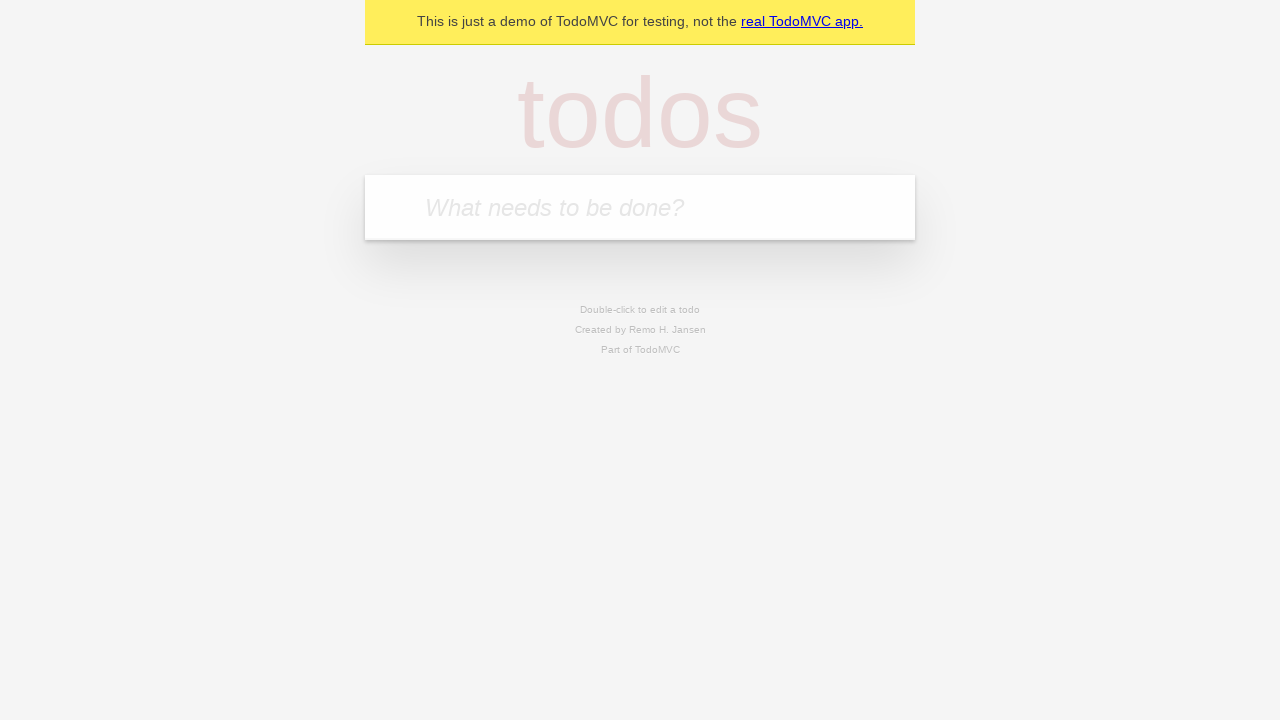

Located the 'What needs to be done?' input field
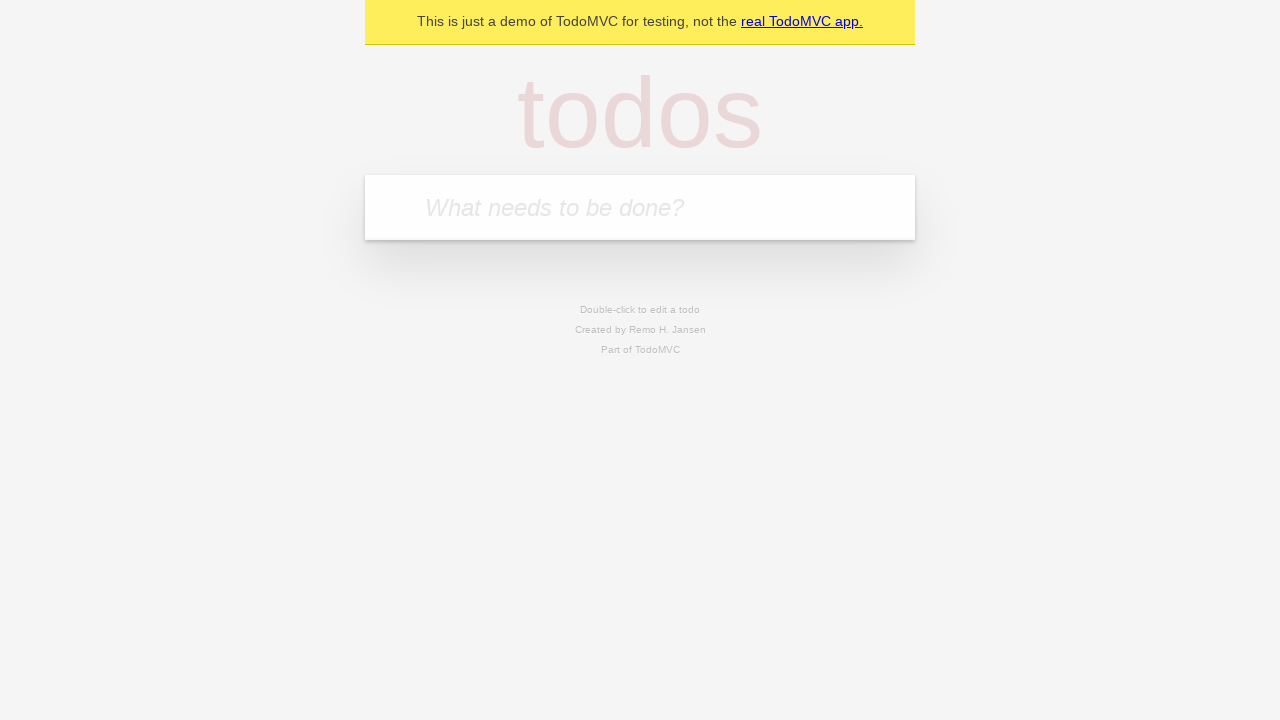

Filled new todo input with 'buy some cheese' on internal:attr=[placeholder="What needs to be done?"i]
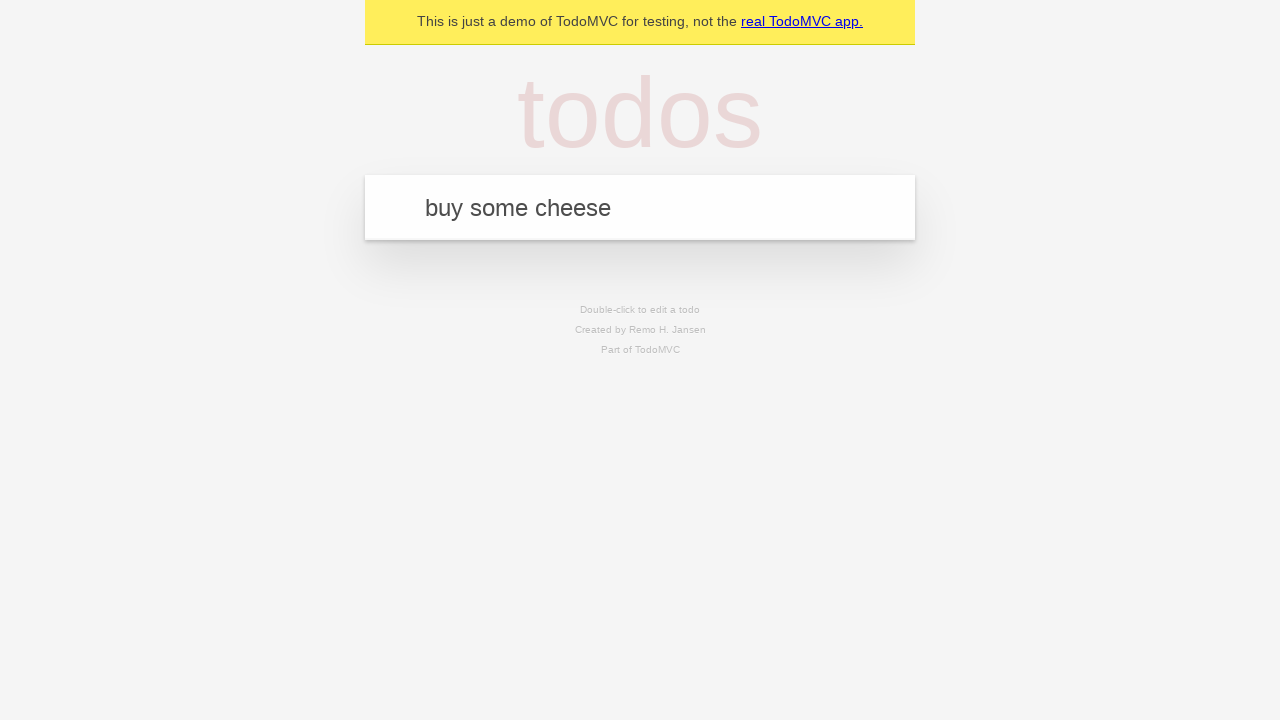

Pressed Enter to create todo 'buy some cheese' on internal:attr=[placeholder="What needs to be done?"i]
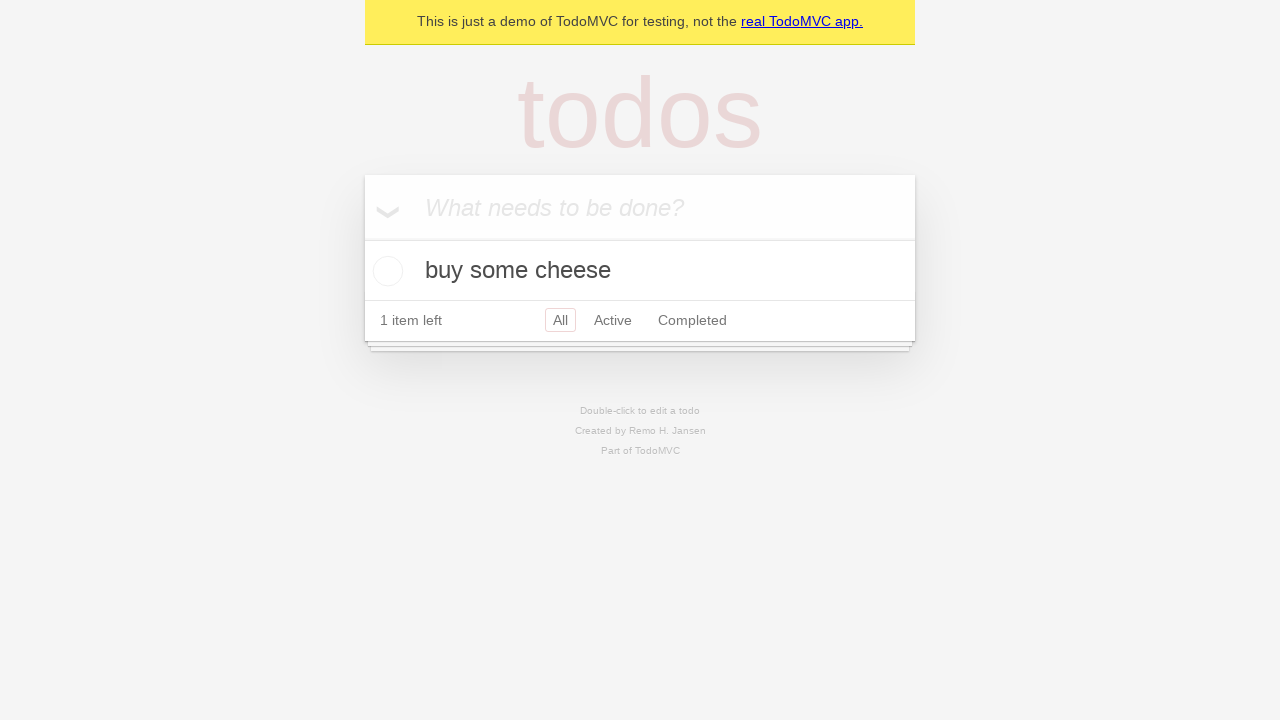

Filled new todo input with 'feed the cat' on internal:attr=[placeholder="What needs to be done?"i]
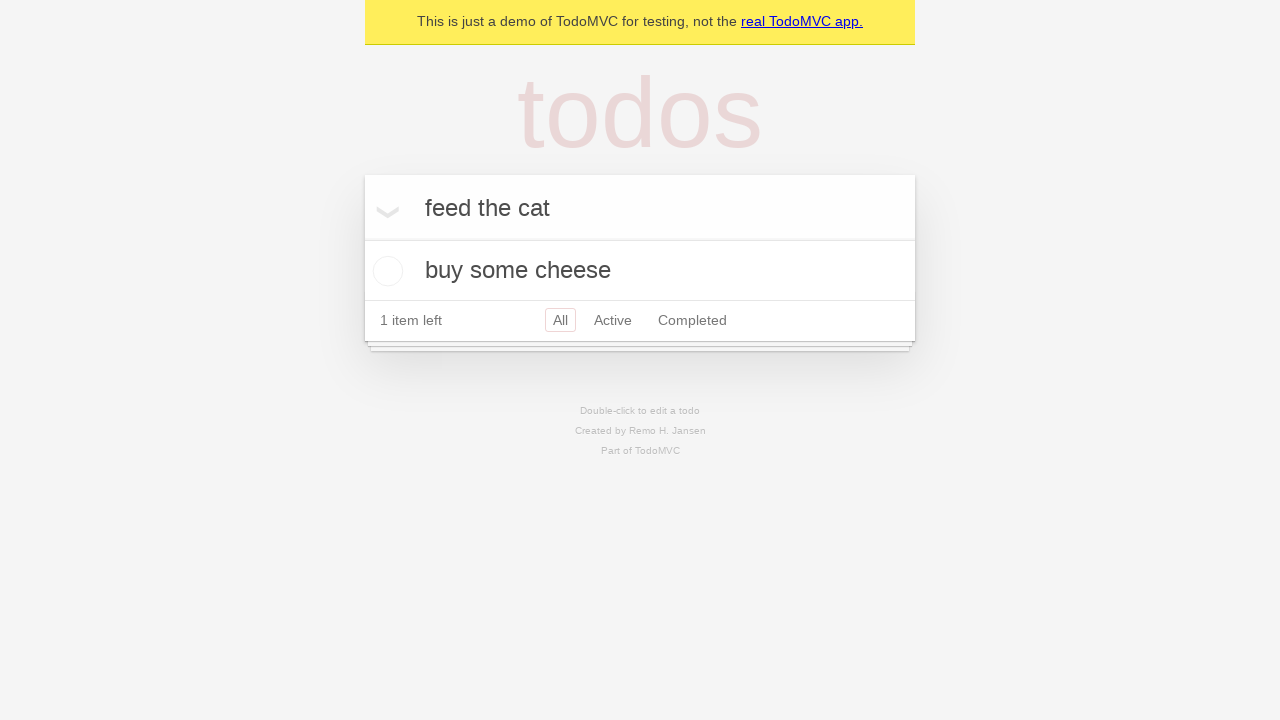

Pressed Enter to create todo 'feed the cat' on internal:attr=[placeholder="What needs to be done?"i]
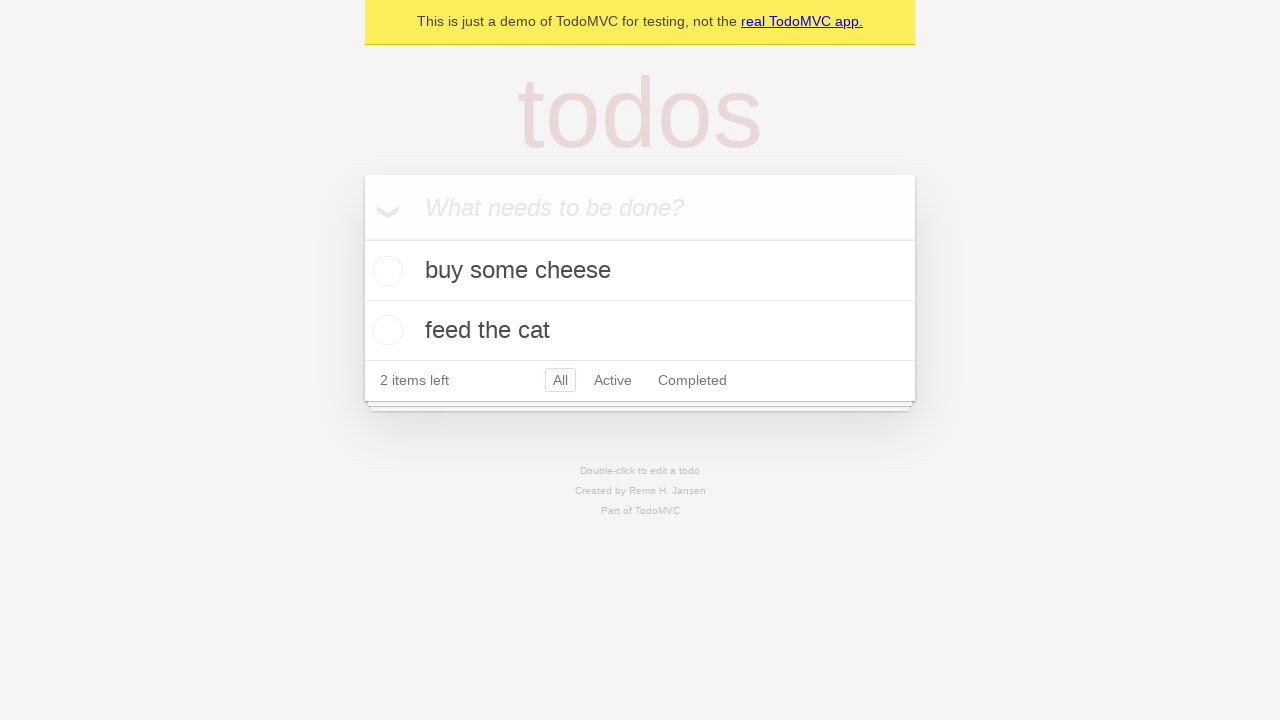

Filled new todo input with 'book a doctors appointment' on internal:attr=[placeholder="What needs to be done?"i]
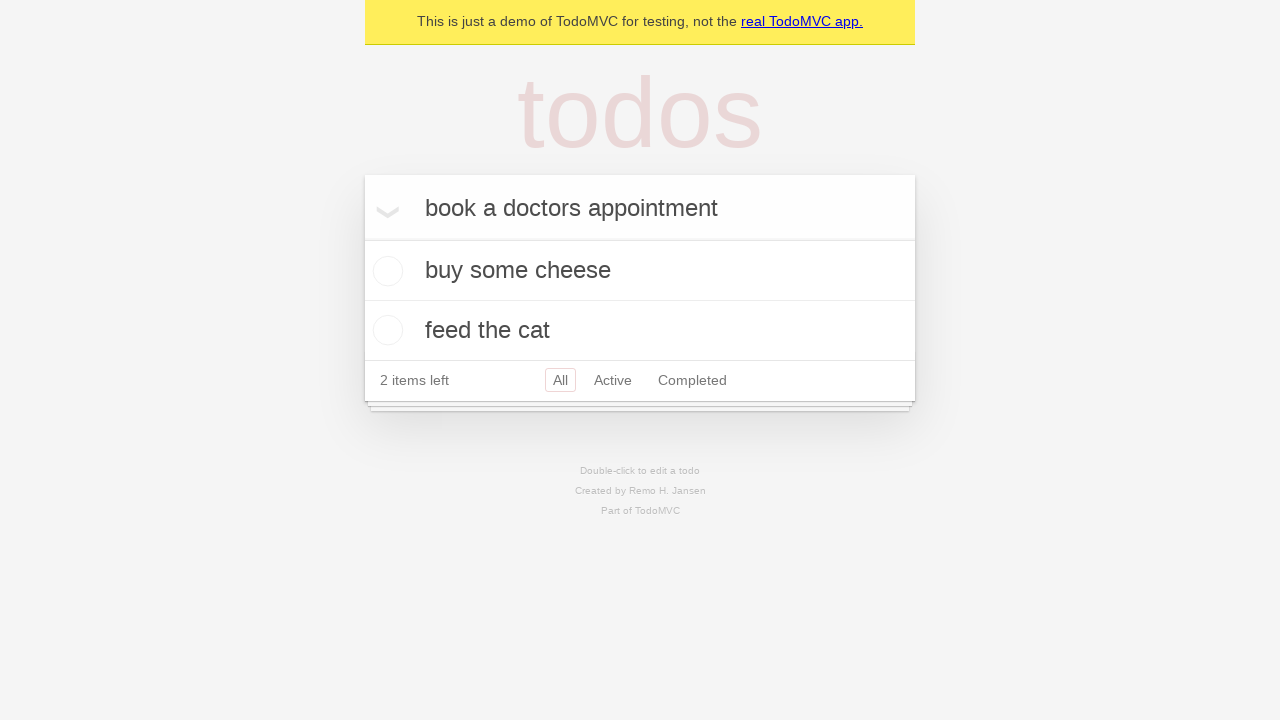

Pressed Enter to create todo 'book a doctors appointment' on internal:attr=[placeholder="What needs to be done?"i]
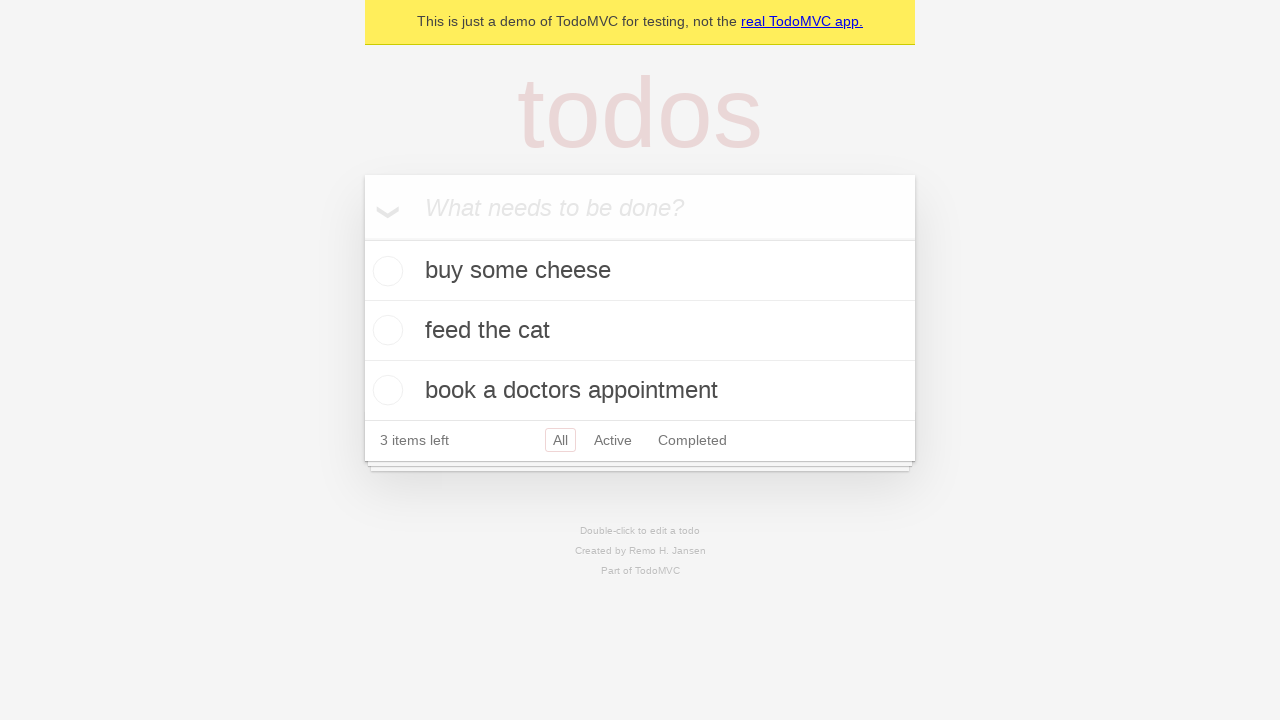

Located the second todo item
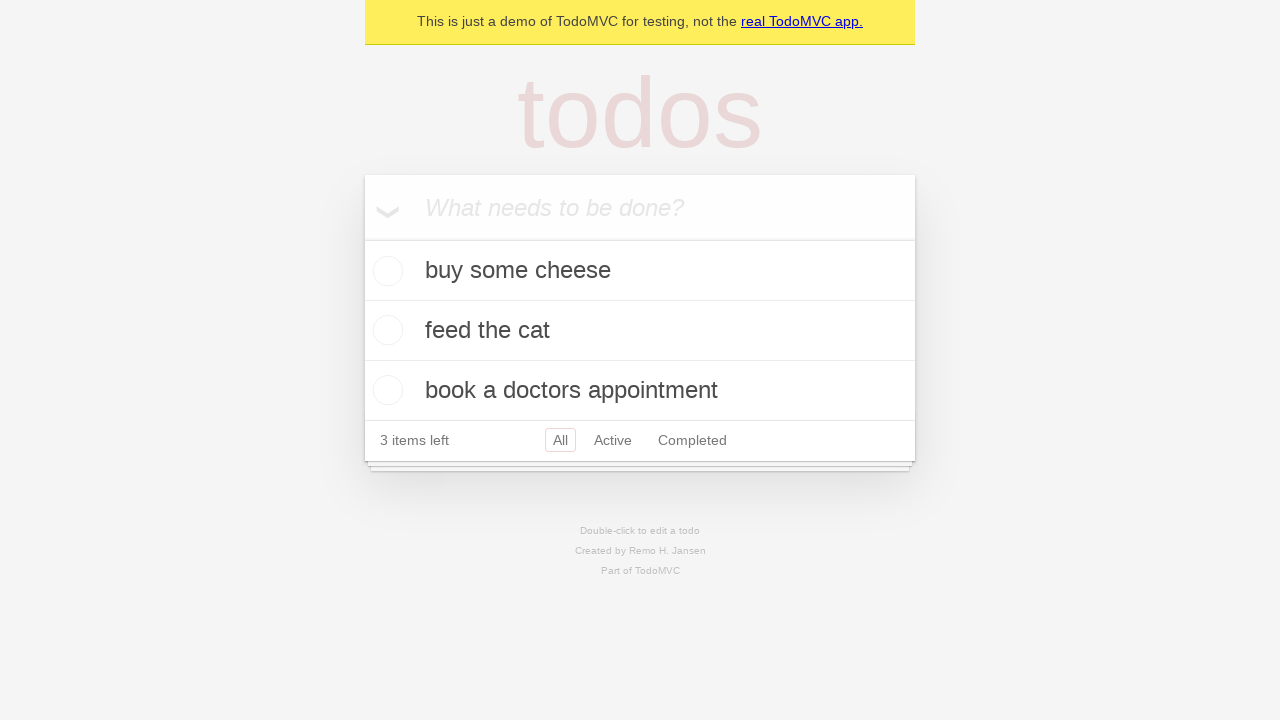

Double-clicked second todo item to enter edit mode at (640, 331) on internal:testid=[data-testid="todo-item"s] >> nth=1
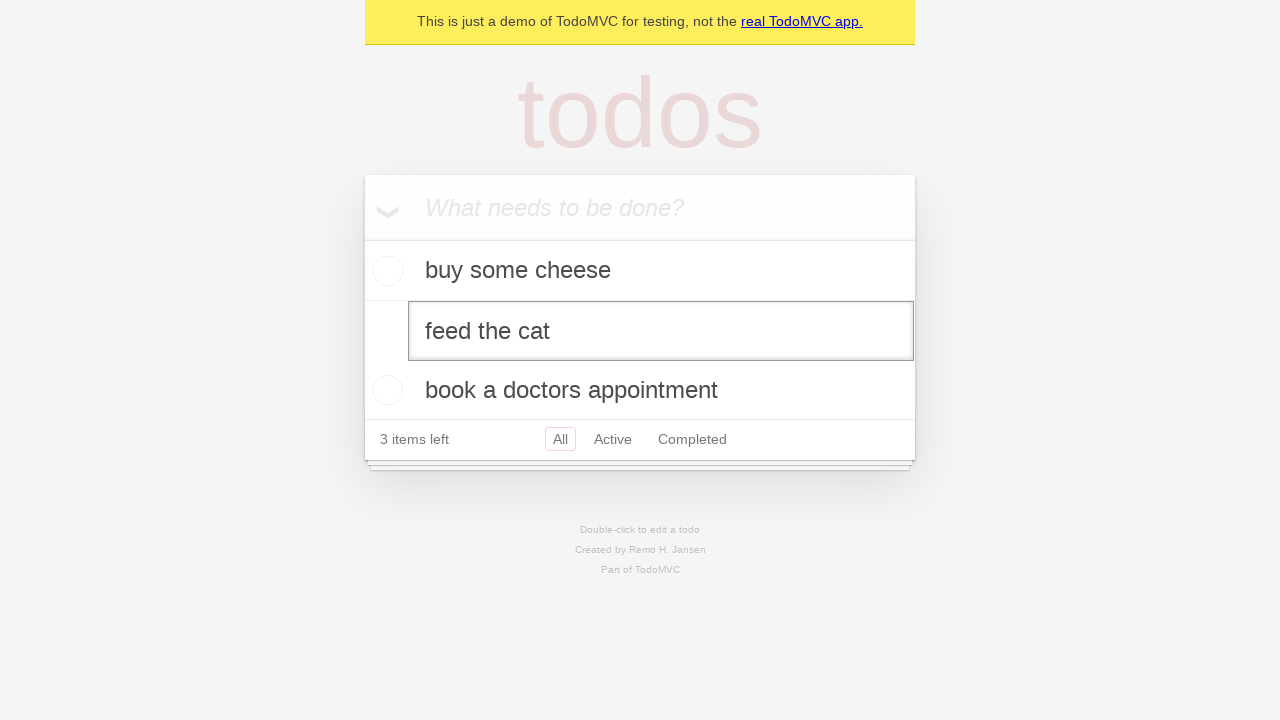

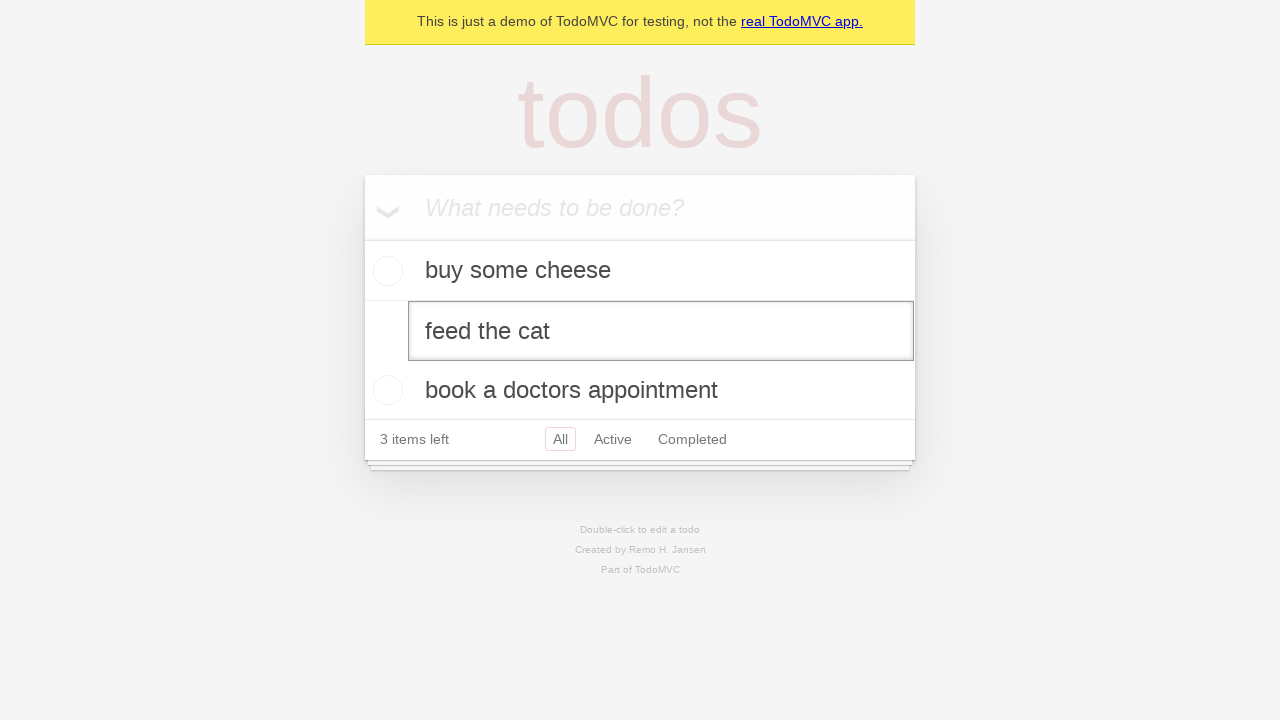